Tests JavaScript popup dialogs (alert, confirm, and prompt) by clicking buttons that trigger each type and handling the dialogs. Verifies the result text after each interaction.

Starting URL: https://the-internet.herokuapp.com/javascript_alerts

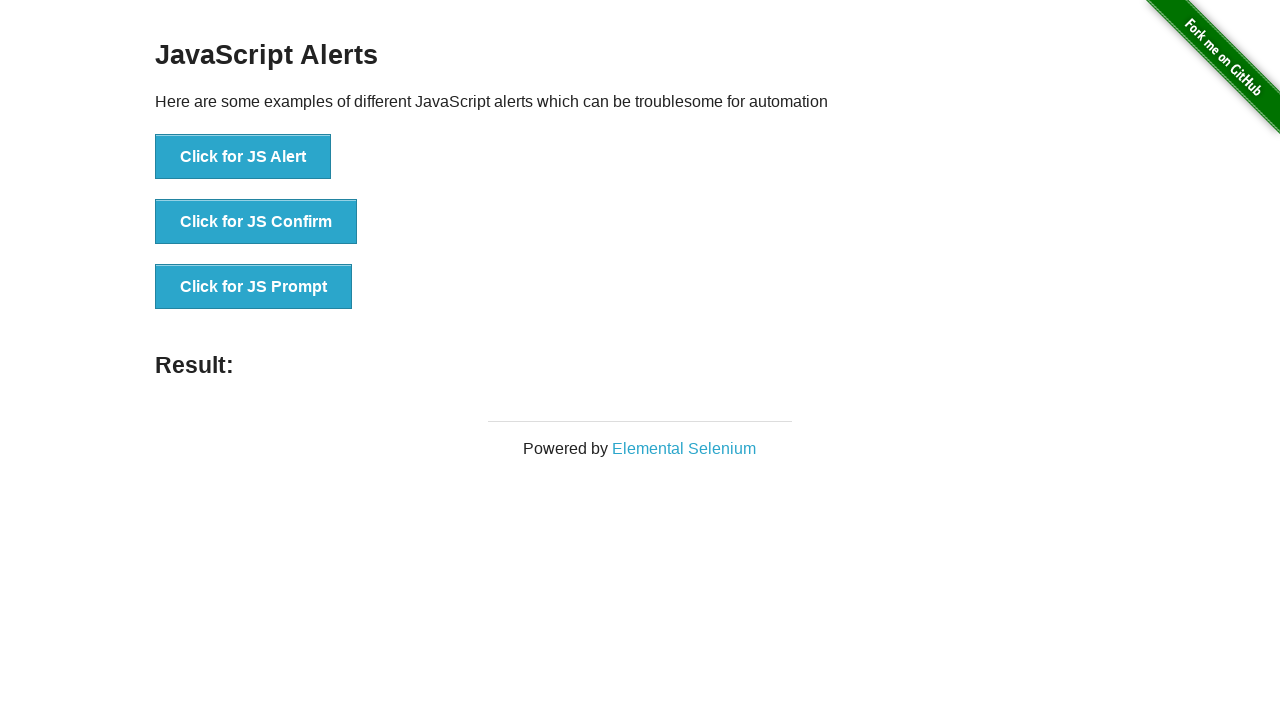

Set up dialog handler for alerts, confirms, and prompts
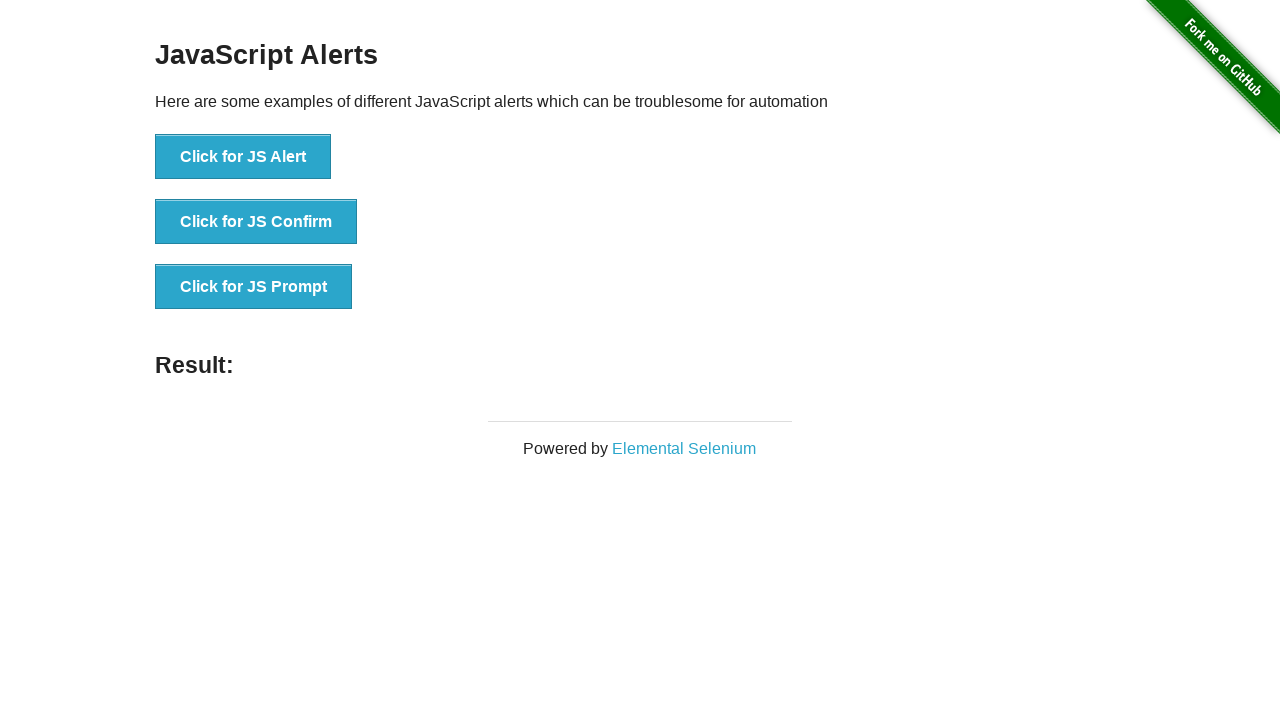

Clicked 'Click for JS Alert' button at (243, 157) on xpath=//button[text()='Click for JS Alert']
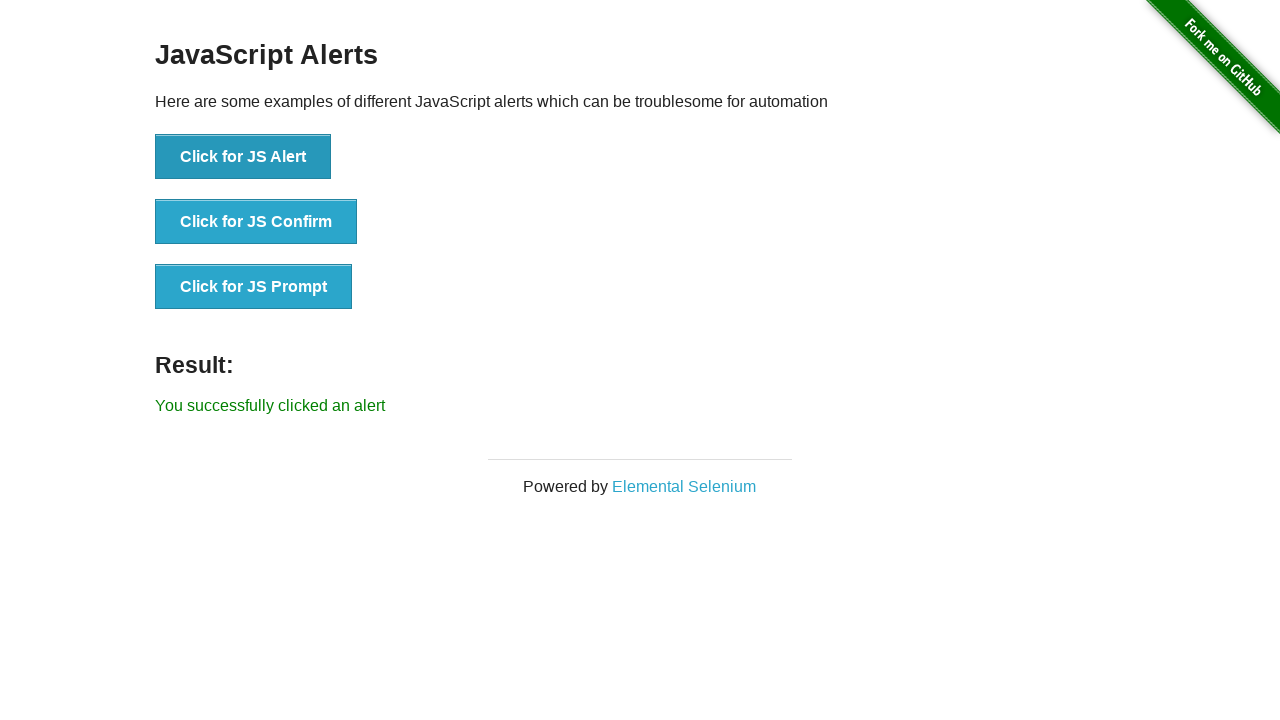

Waited for result element to appear after JS Alert dialog
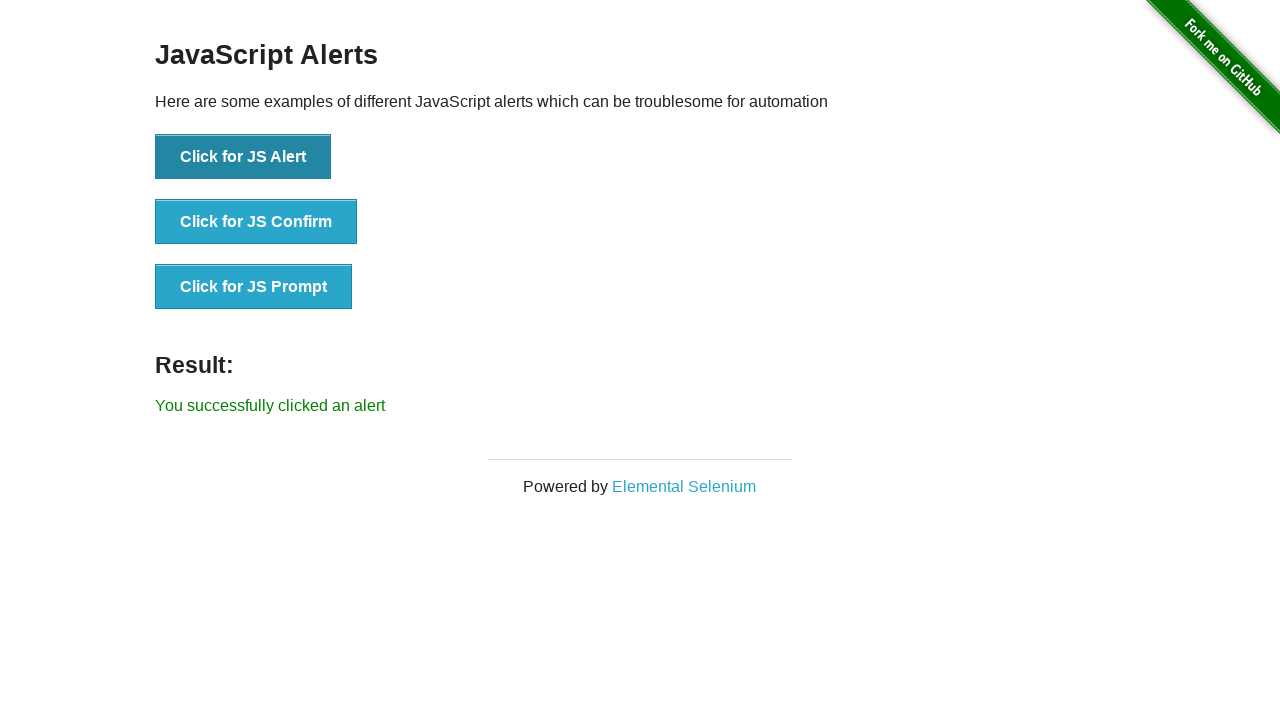

Retrieved result text after JS Alert: 'You successfully clicked an alert'
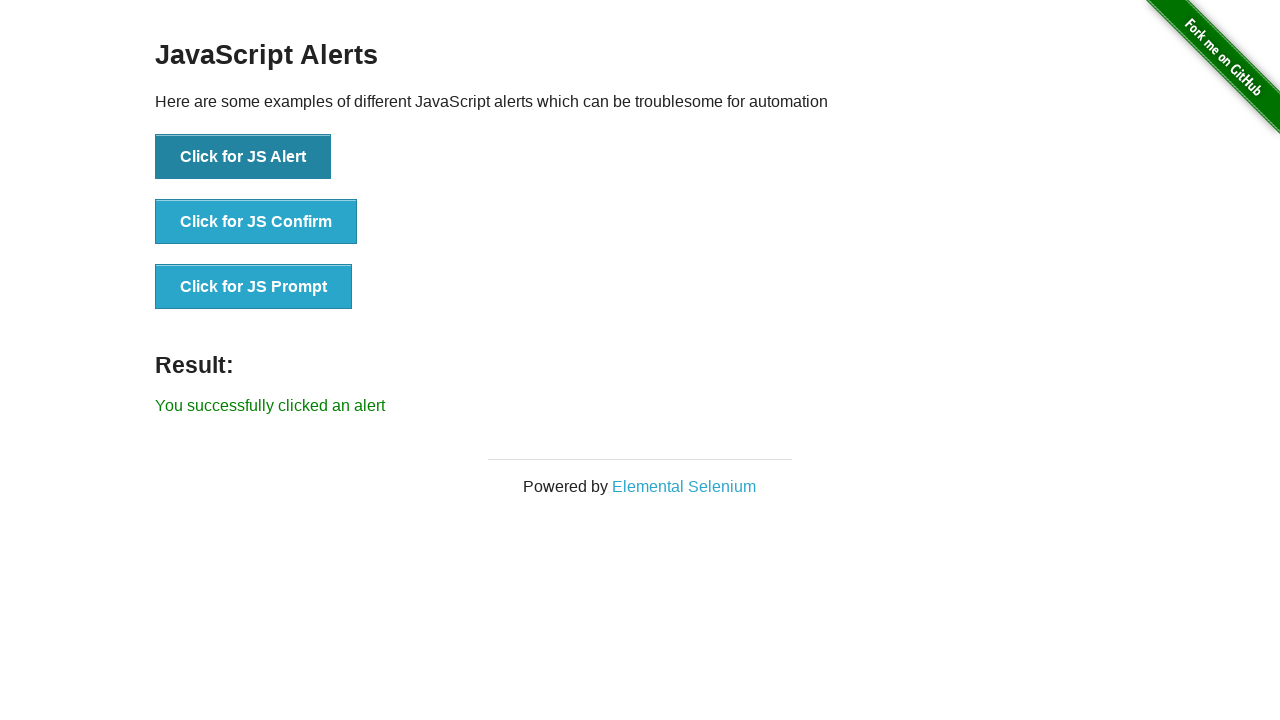

Clicked 'Click for JS Confirm' button at (256, 222) on xpath=//button[text()='Click for JS Confirm']
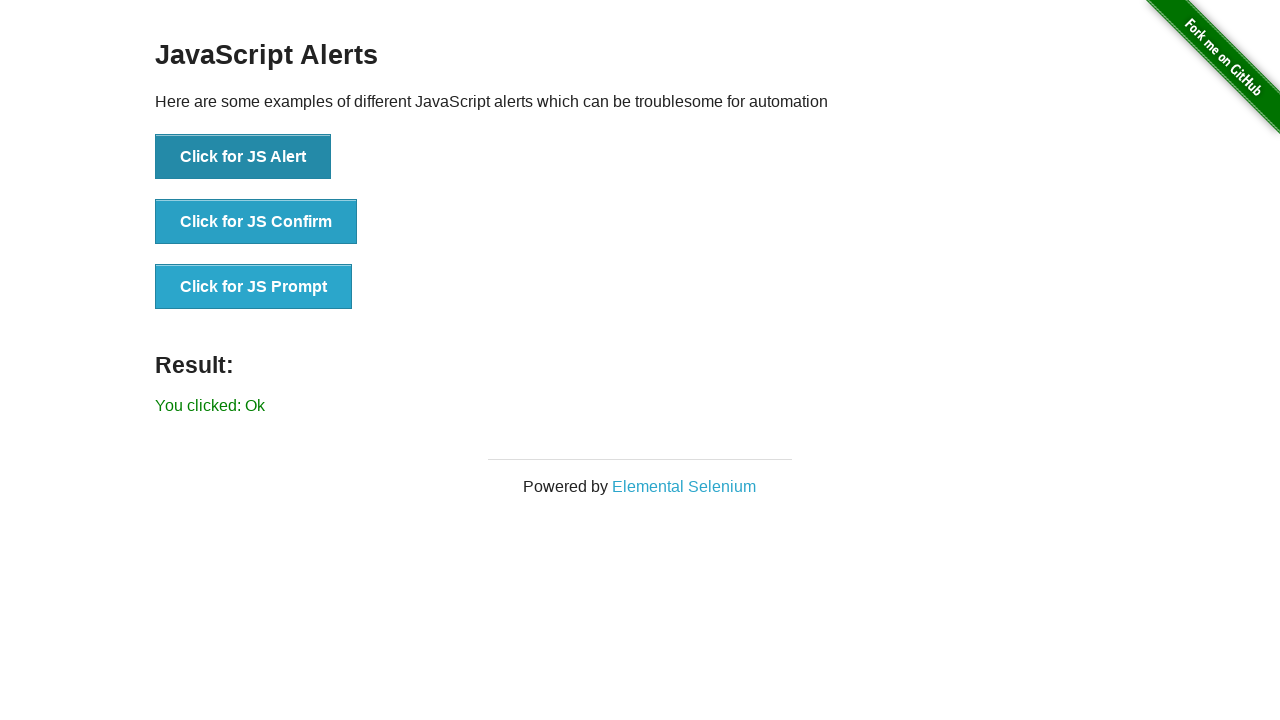

Waited for result element to appear after JS Confirm dialog
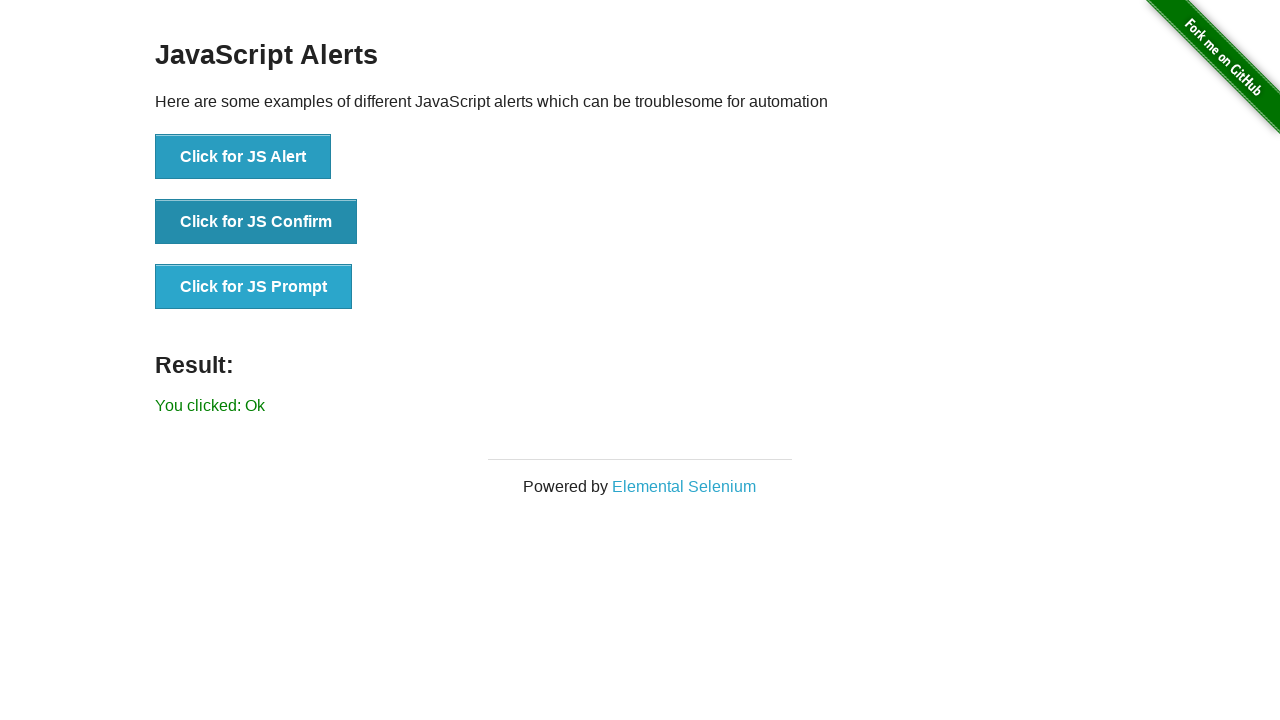

Retrieved result text after JS Confirm: 'You clicked: Ok'
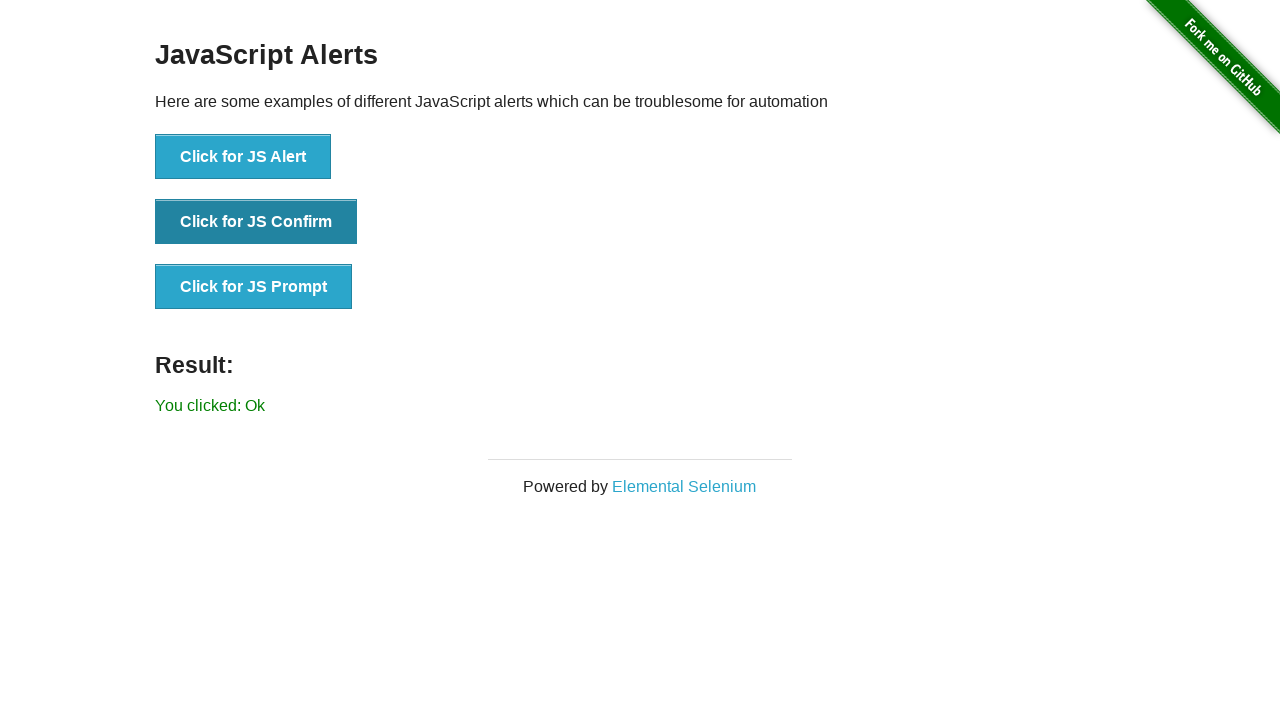

Clicked 'Click for JS Prompt' button at (254, 287) on xpath=//button[text()='Click for JS Prompt']
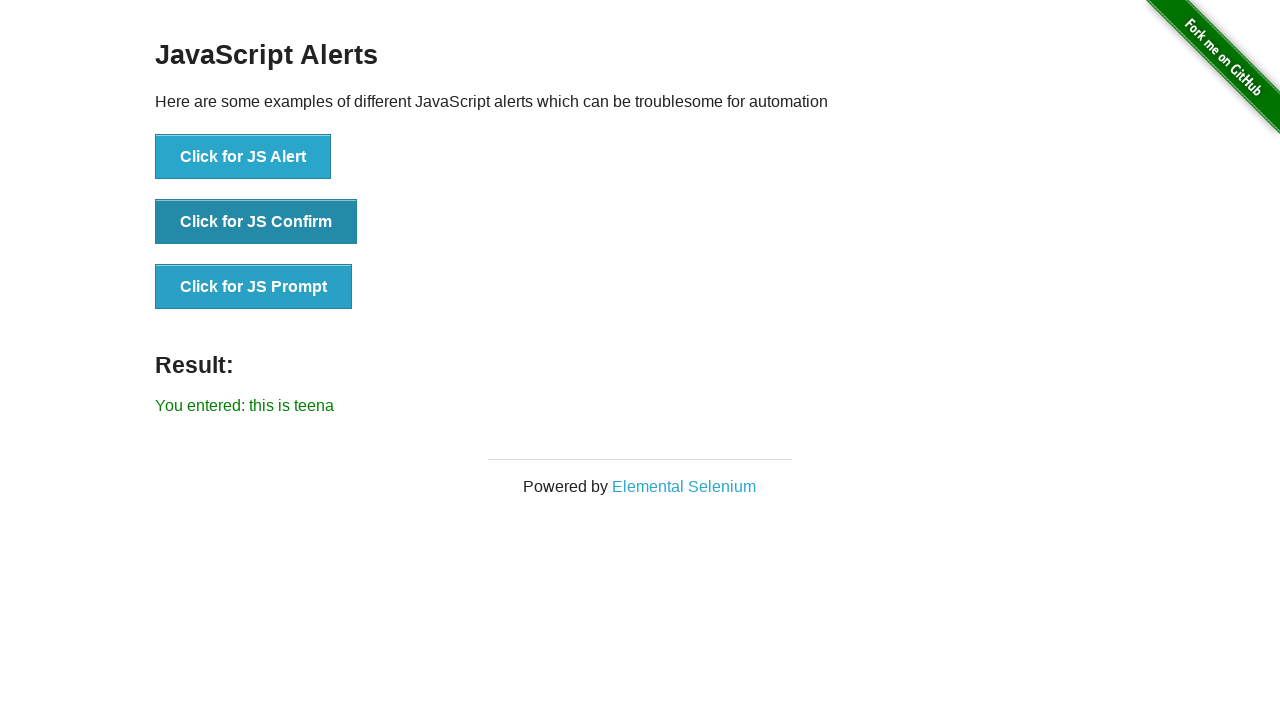

Waited for result element to appear after JS Prompt dialog
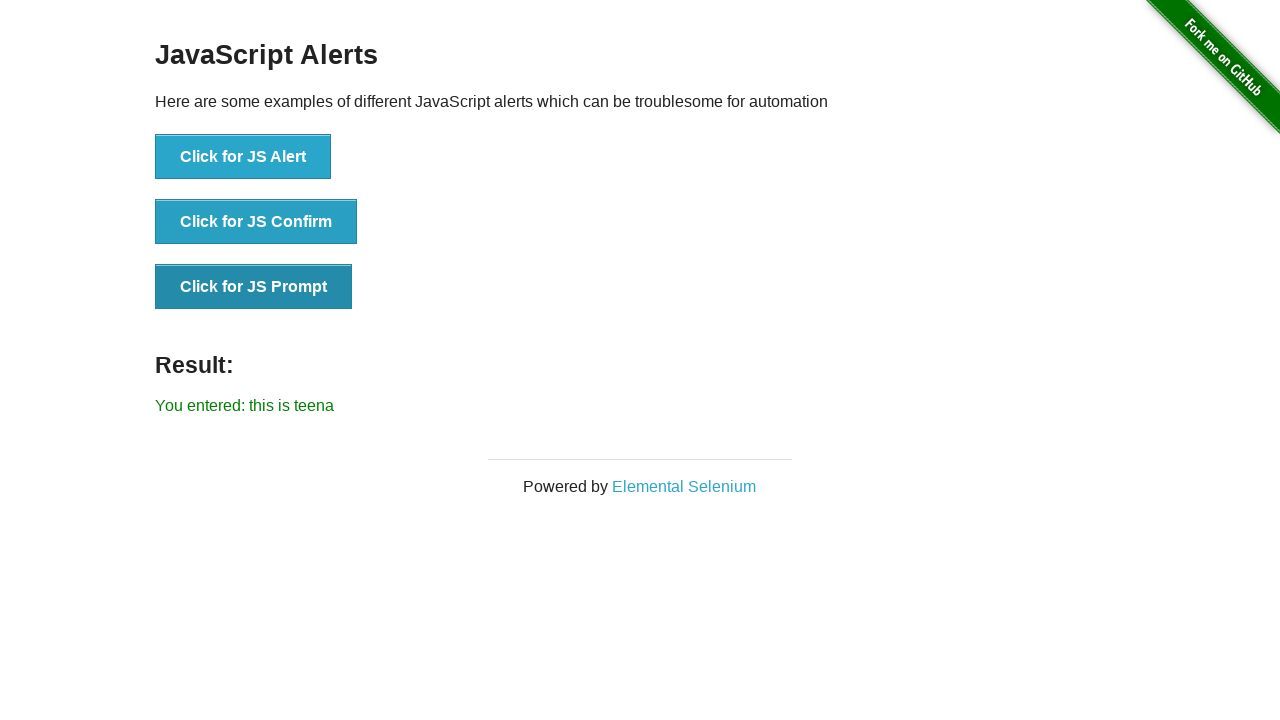

Retrieved result text after JS Prompt: 'You entered: this is teena'
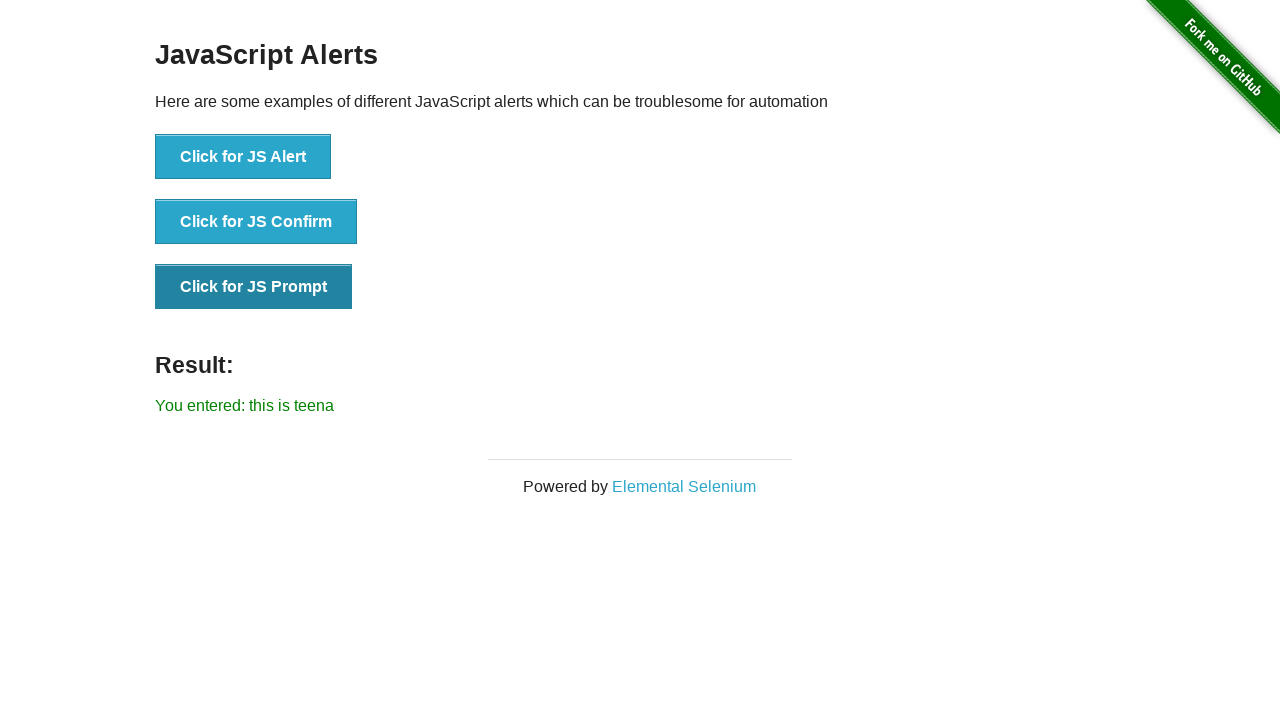

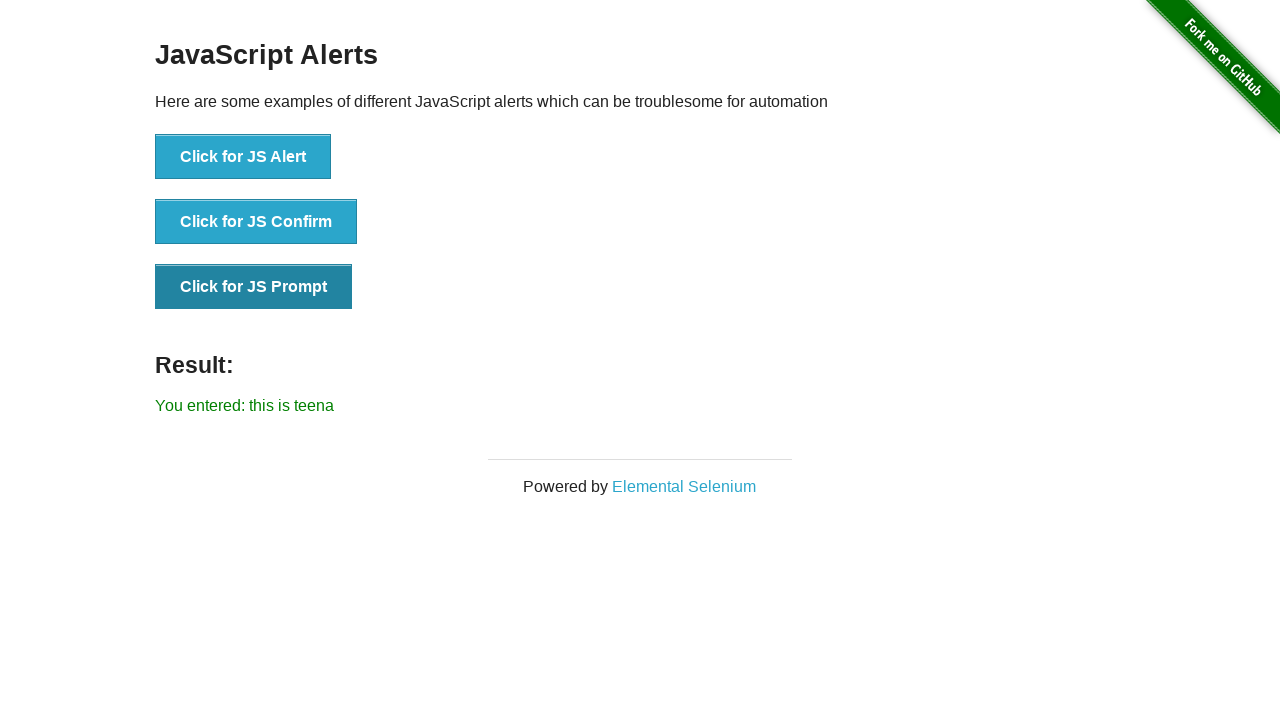